Tests relative locator 'above' functionality by clicking on grid tab and finding an element above a center element

Starting URL: https://demoqa.com/selectable

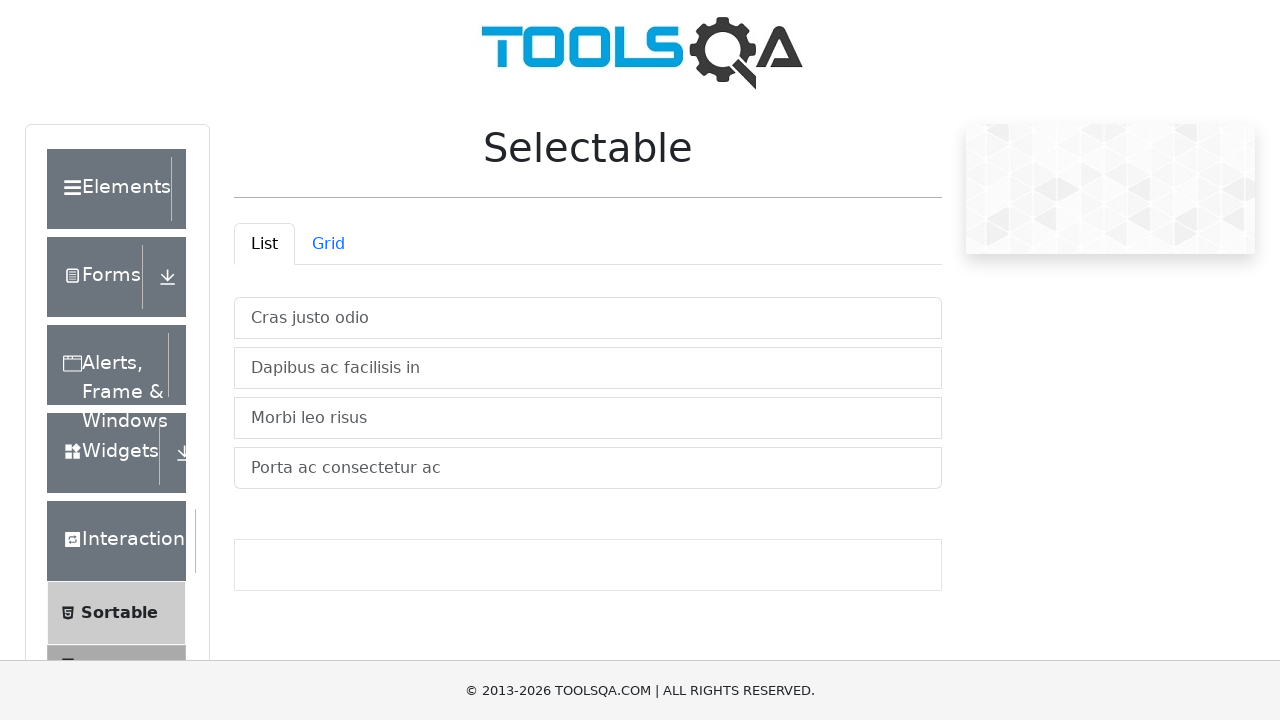

Clicked on the Grid tab at (328, 244) on #demo-tab-grid
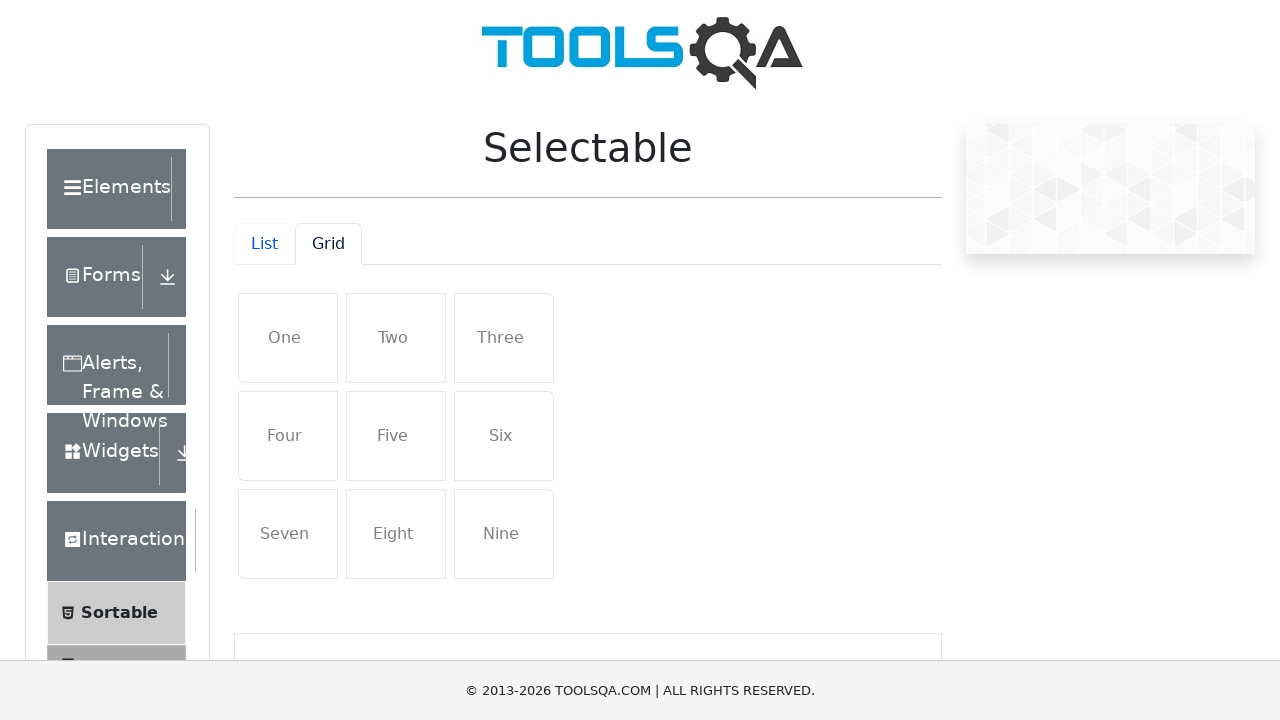

Center element in row 2 became visible
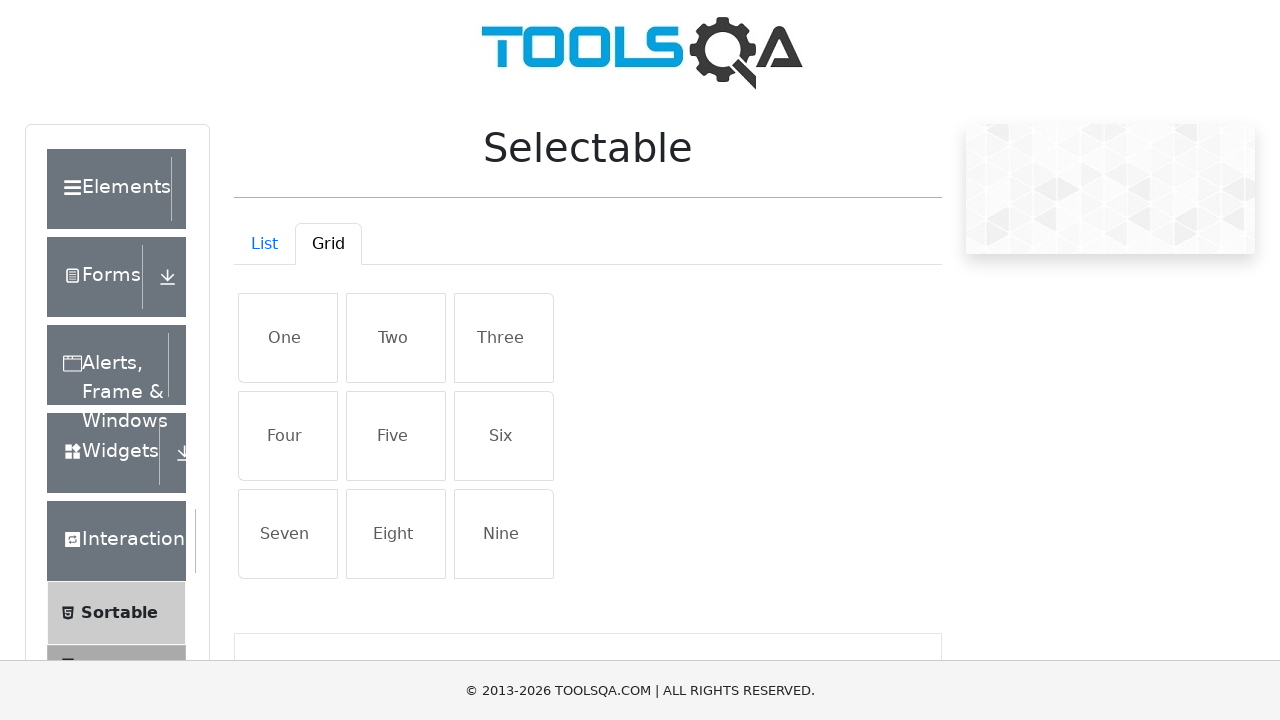

Located center element using XPath
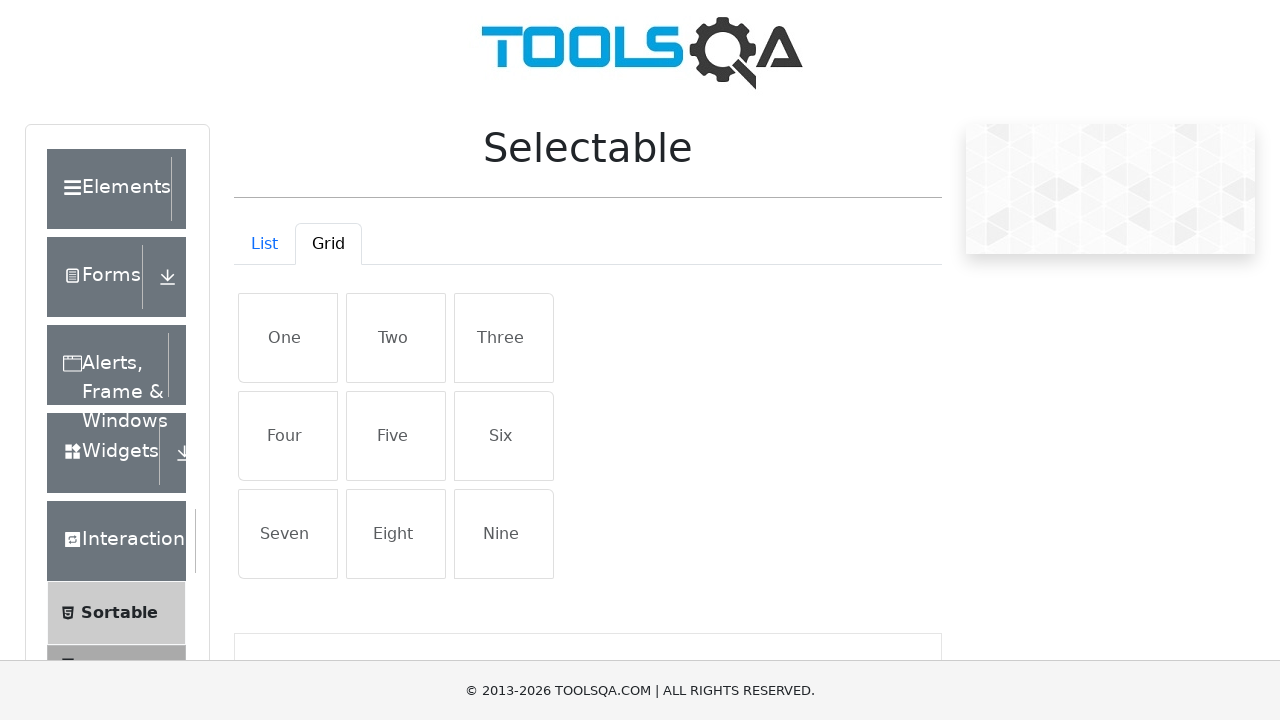

Located element above center element using relative locator
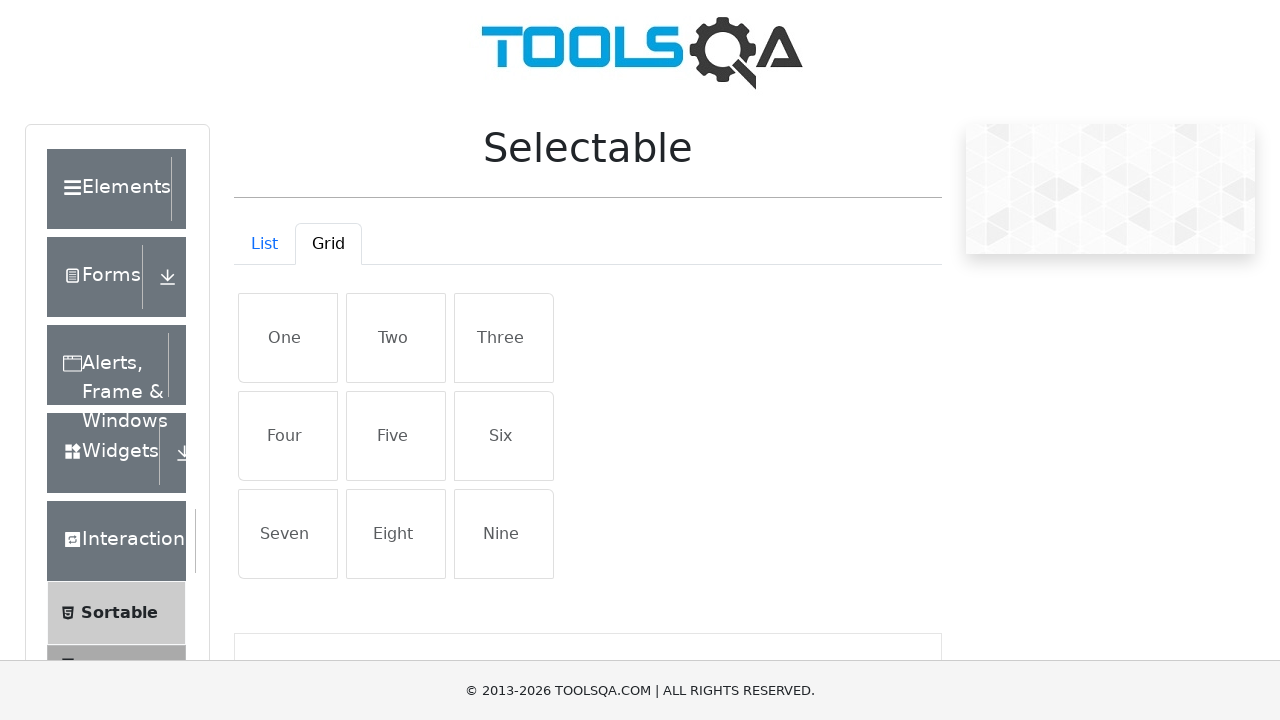

Verified that the element above the center element contains text 'Two'
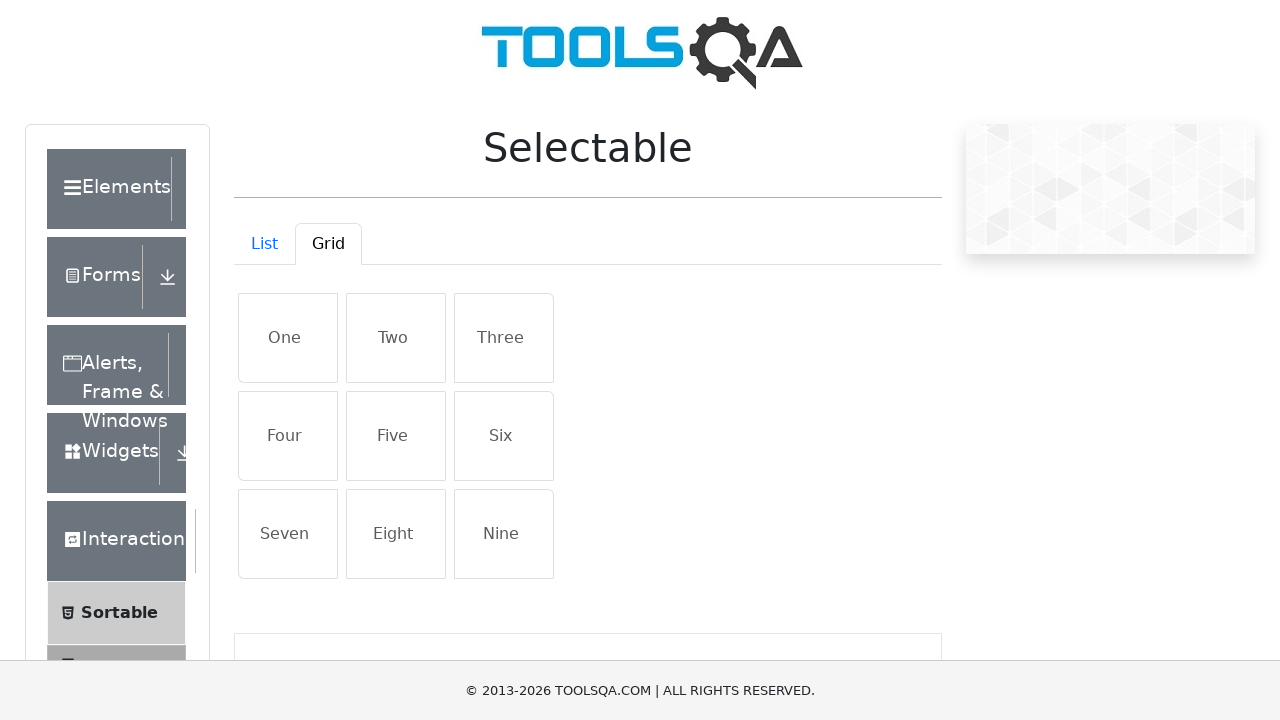

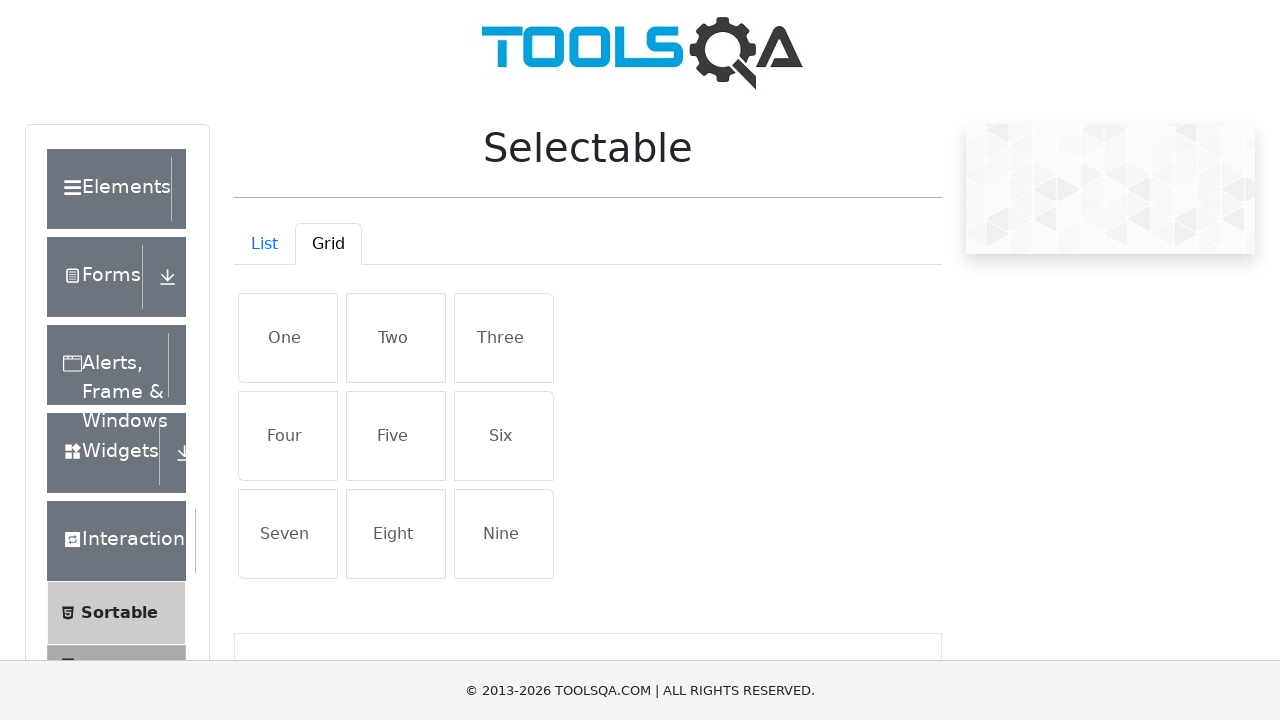